Tests Oracle account creation page by selecting the last country from dropdown, taking a screenshot, clicking terms of use link to open in new window, and extracting headers from the legal page

Starting URL: https://profile.oracle.com/myprofile/account/create-account.jspx

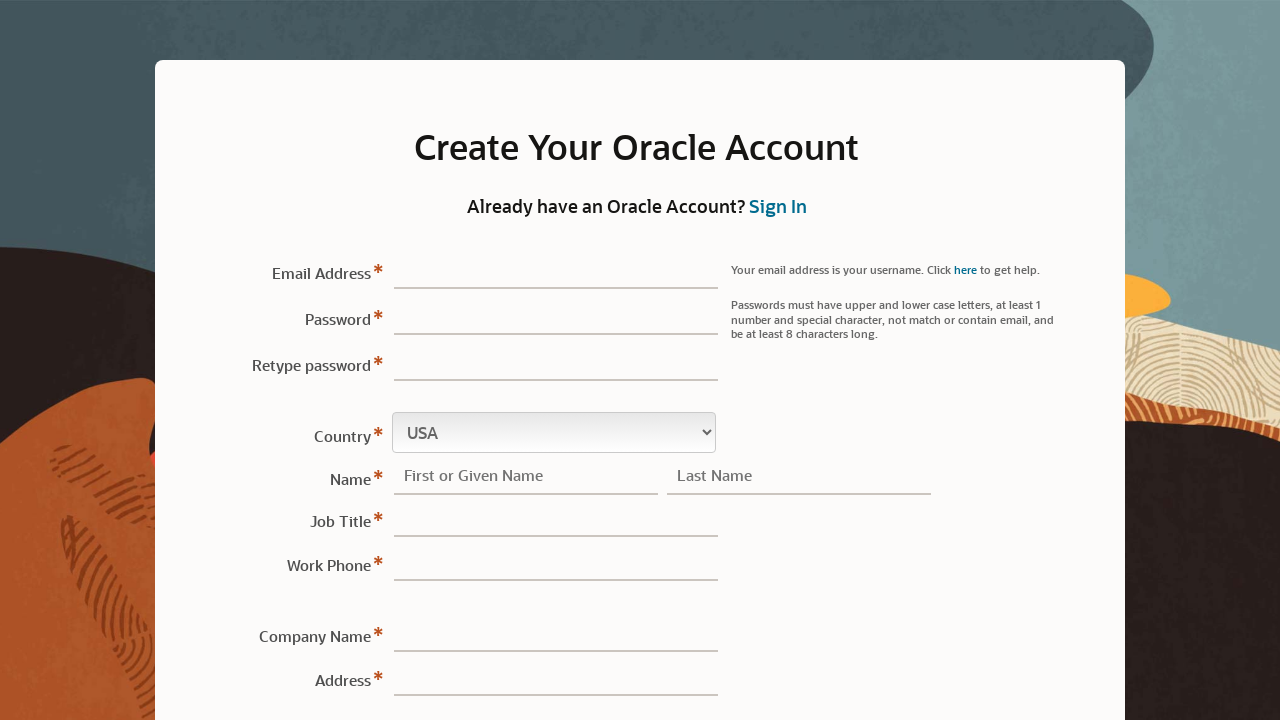

Located country dropdown and retrieved all options
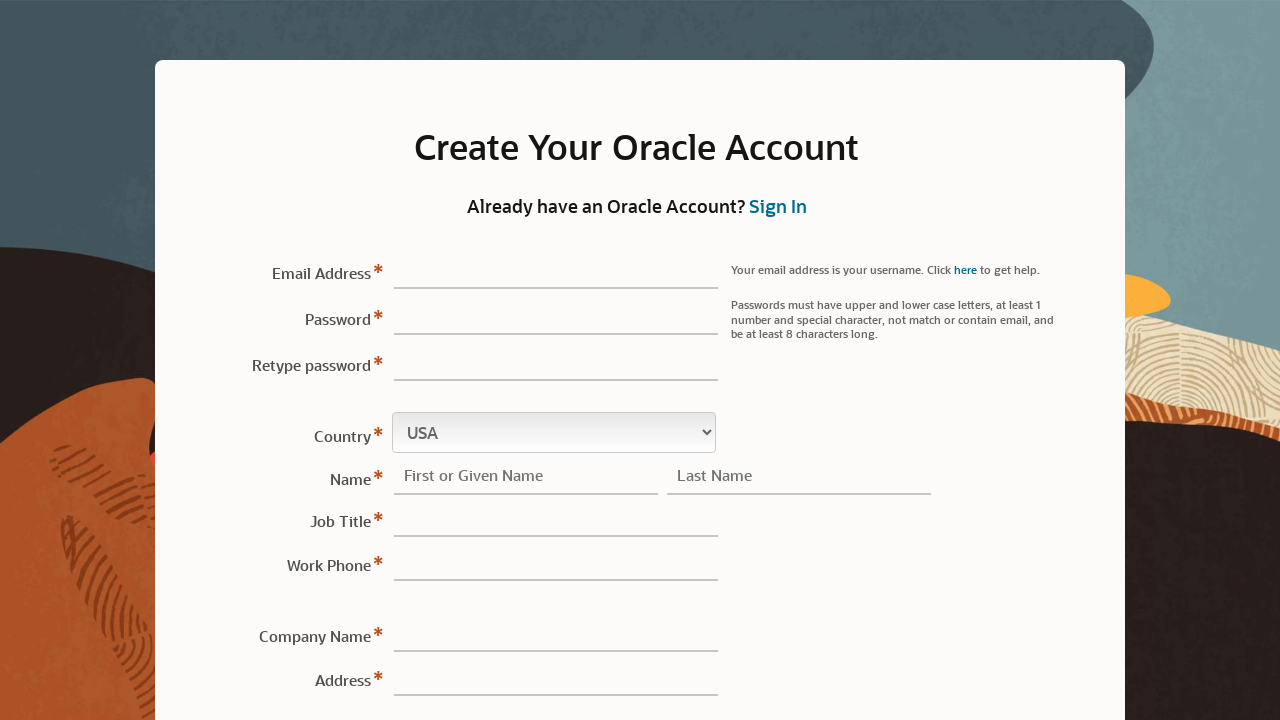

Extracted value from last country option
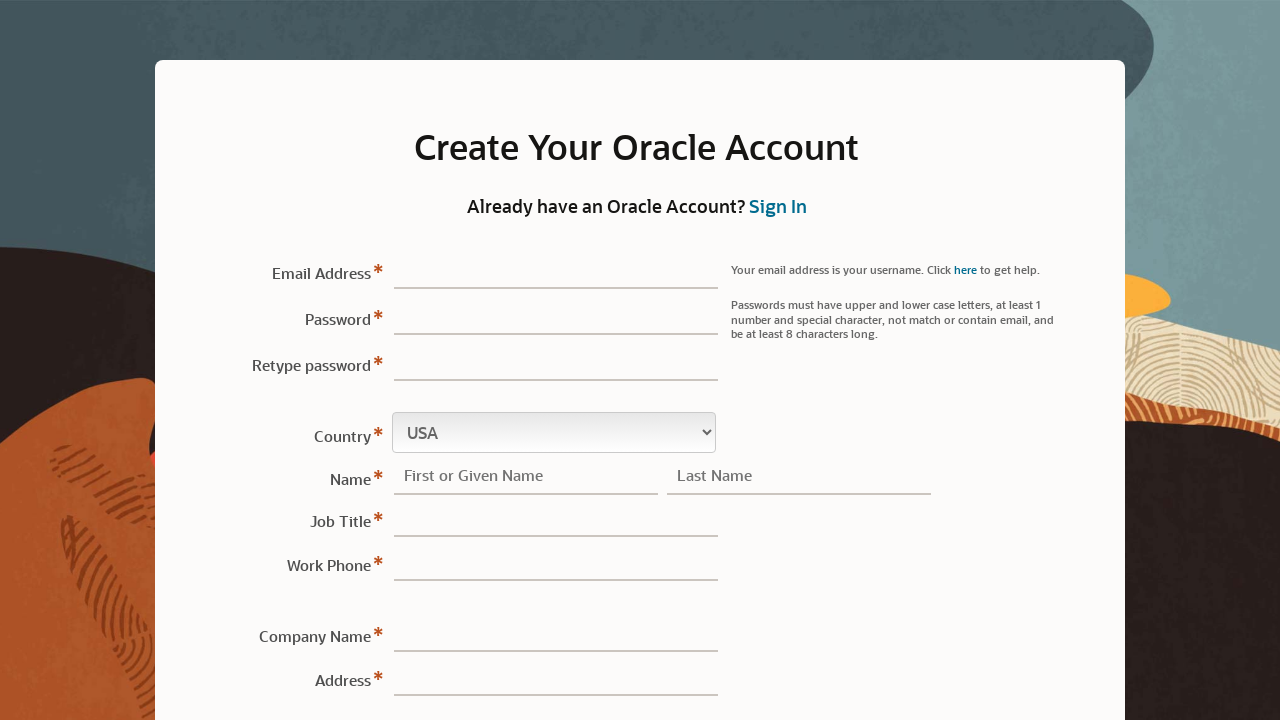

Selected last country option with value 'ZW' on #sView1\:r1\:0\:country\:\:content
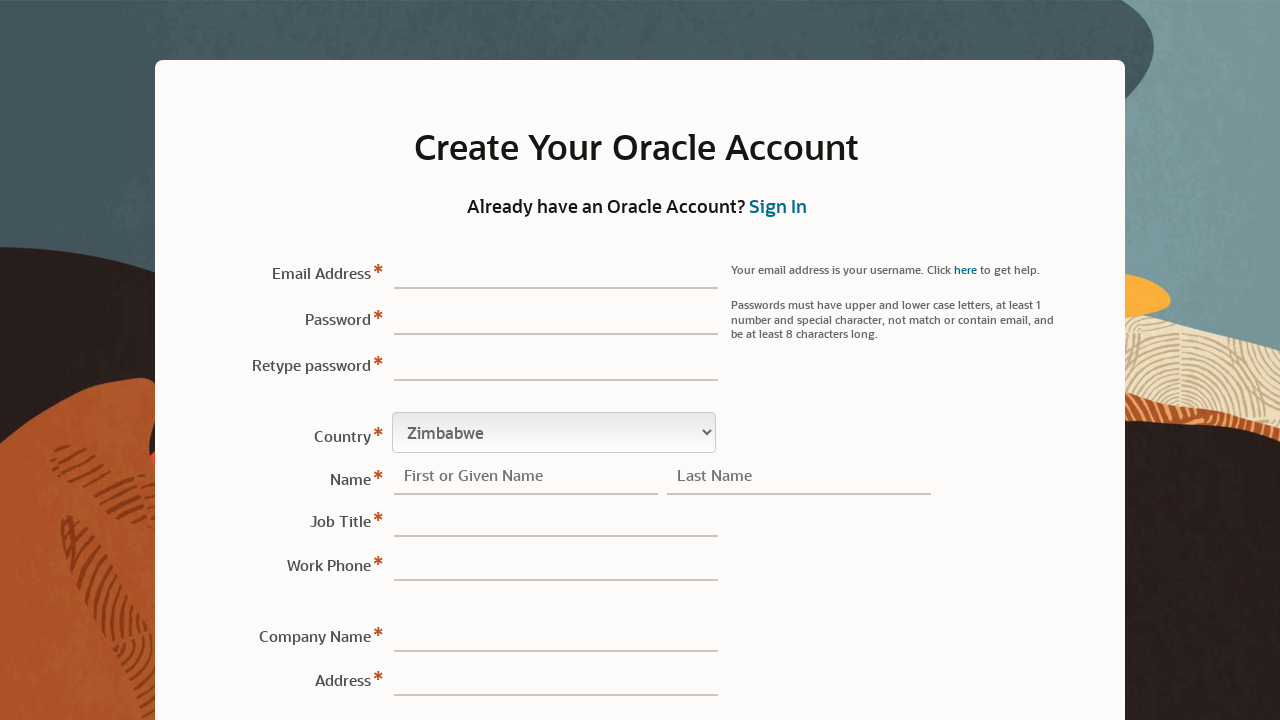

Clicked Oracle.com Terms of Use link to open in new window at (636, 518) on a:has-text('Oracle.com Terms of Use')
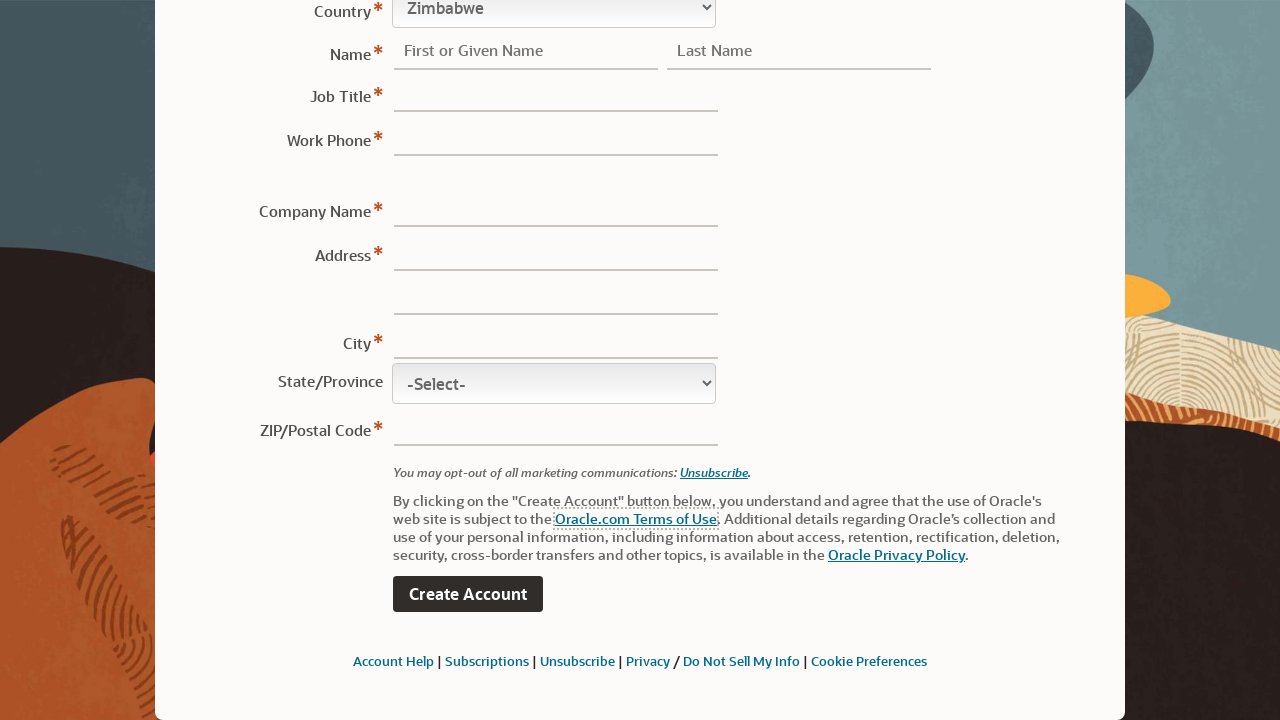

New window loaded completely
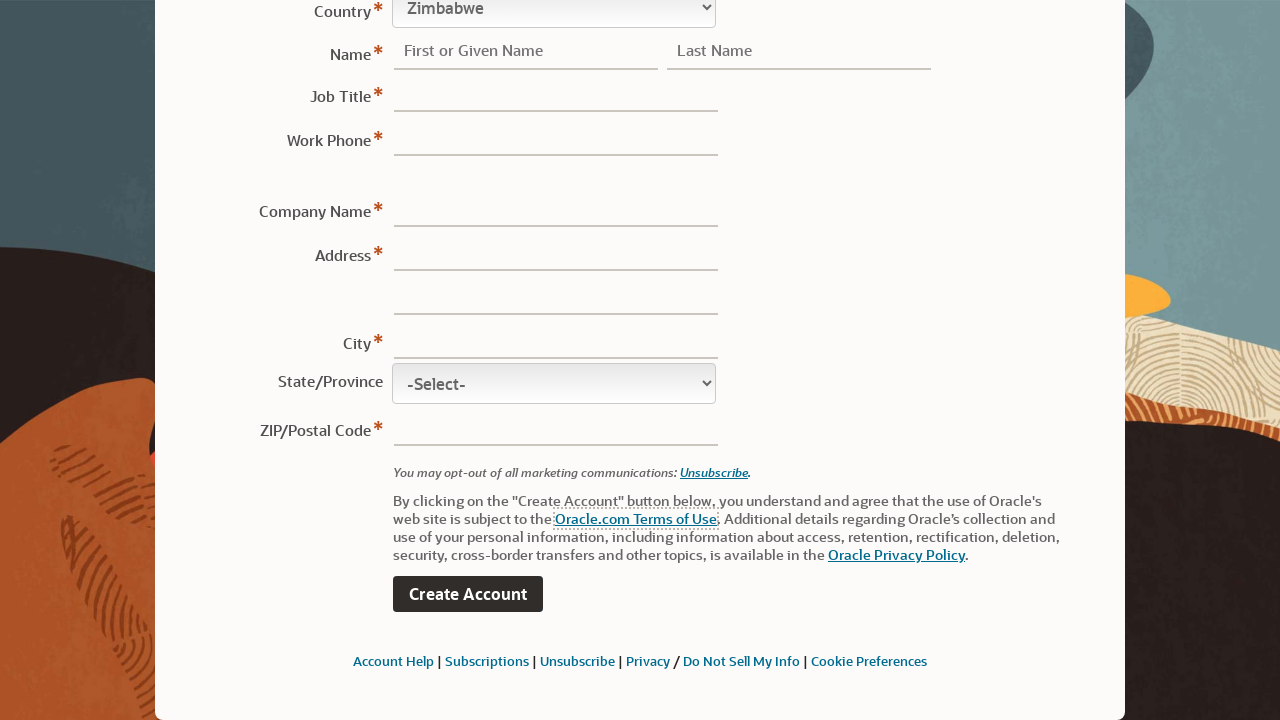

Extracted 0 headers from legal page
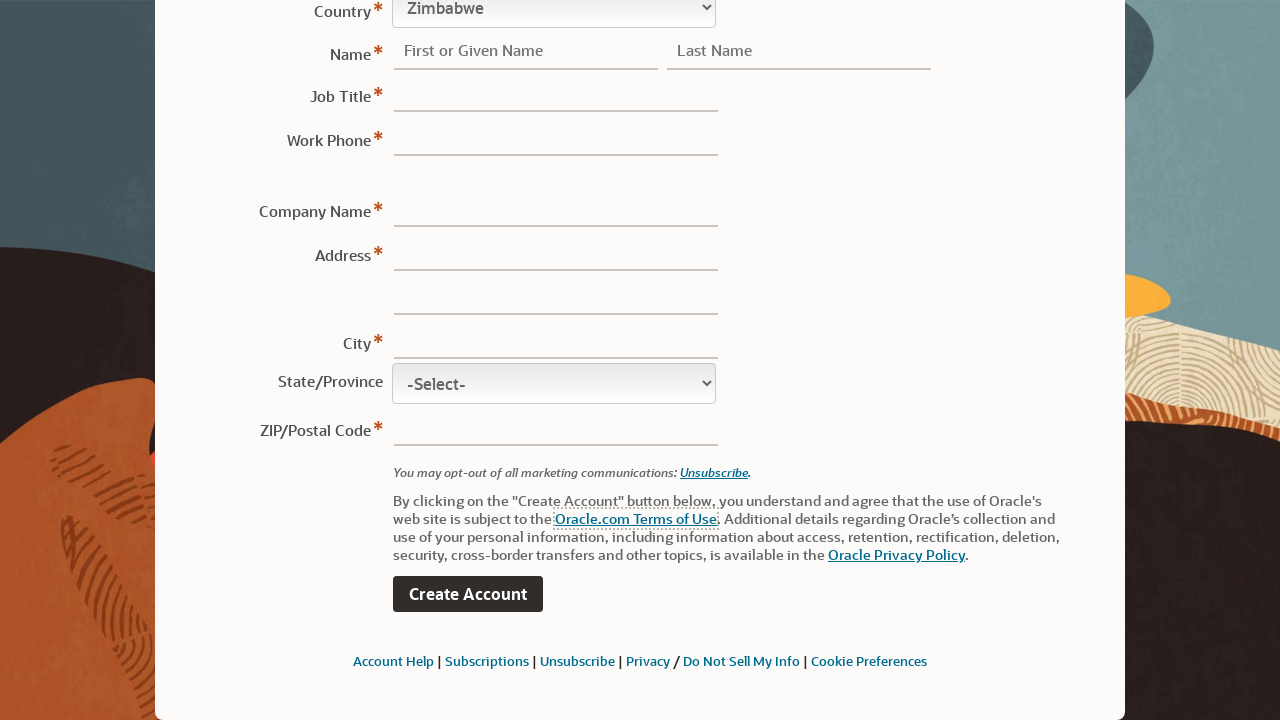

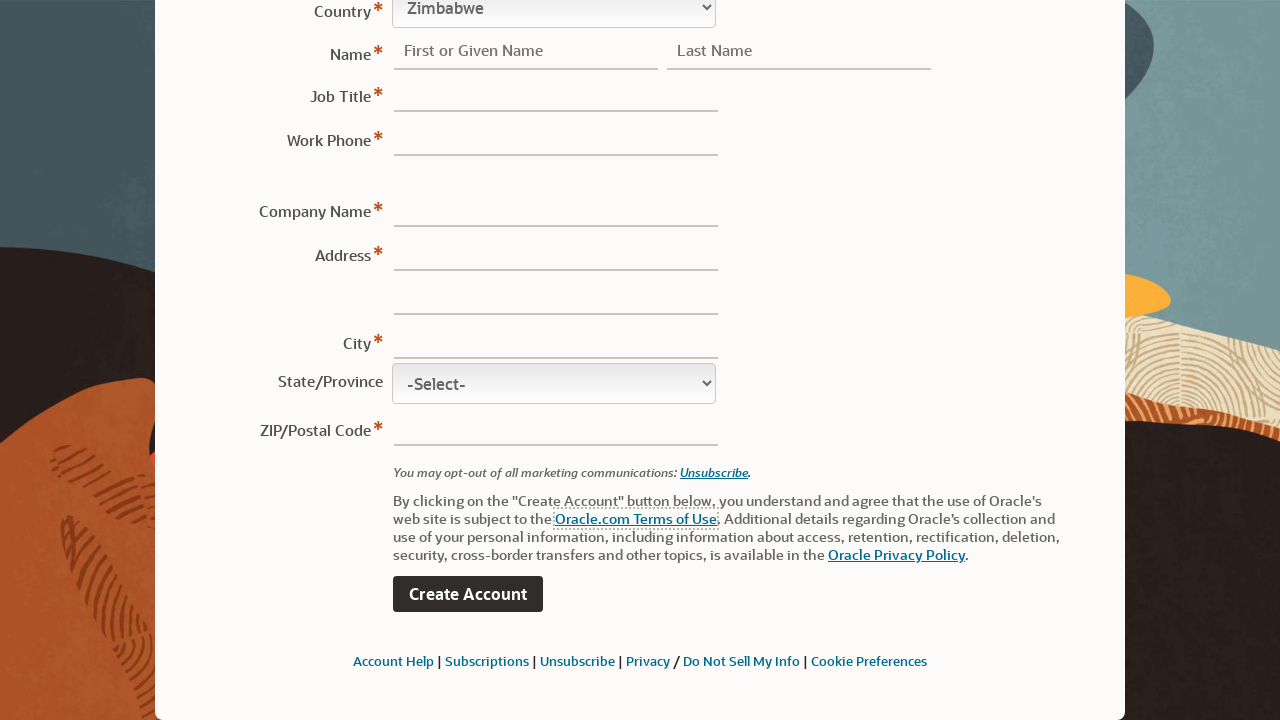